Tests negative zip code validation by entering an invalid 4-digit zip code and verifying an error message is displayed indicating zip code should have 5 digits.

Starting URL: https://sharelane.com/cgi-bin/main.py

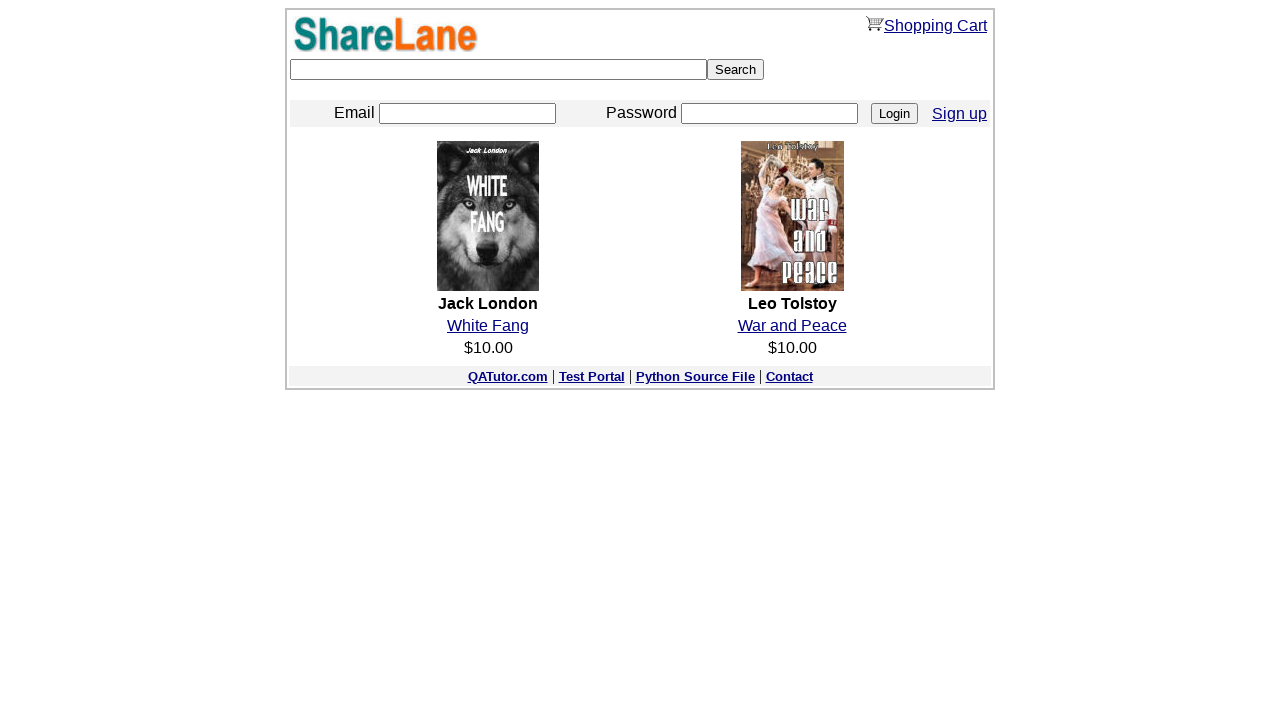

Clicked Sign Up button at (960, 113) on a[href='./register.py']
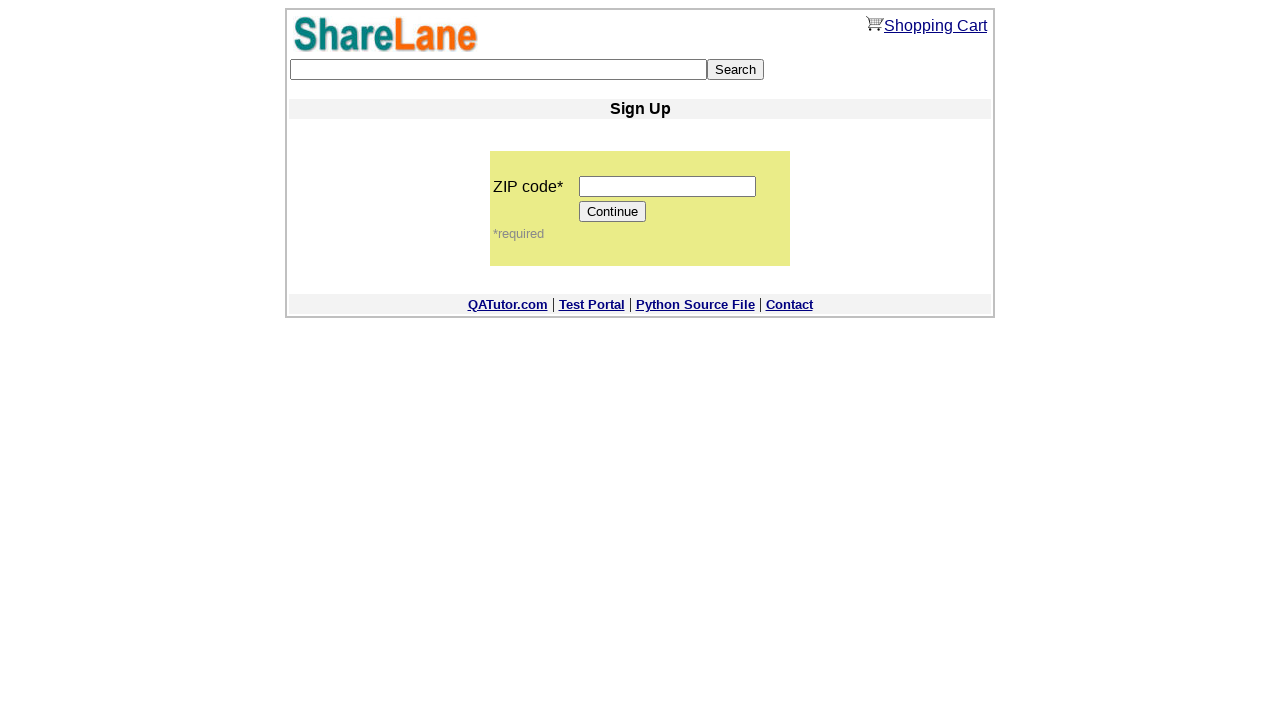

Filled zip code field with invalid 4-digit code '1234' on input[name='zip_code']
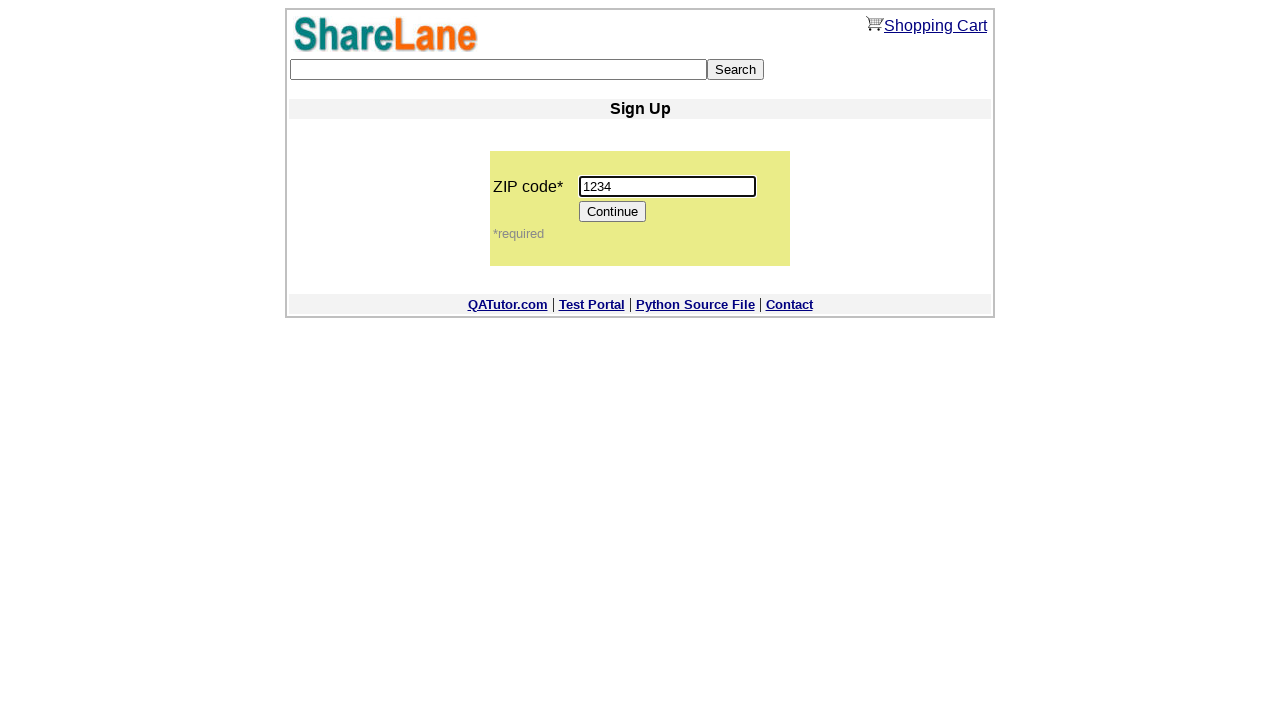

Clicked Continue button to submit form at (613, 212) on input[value='Continue']
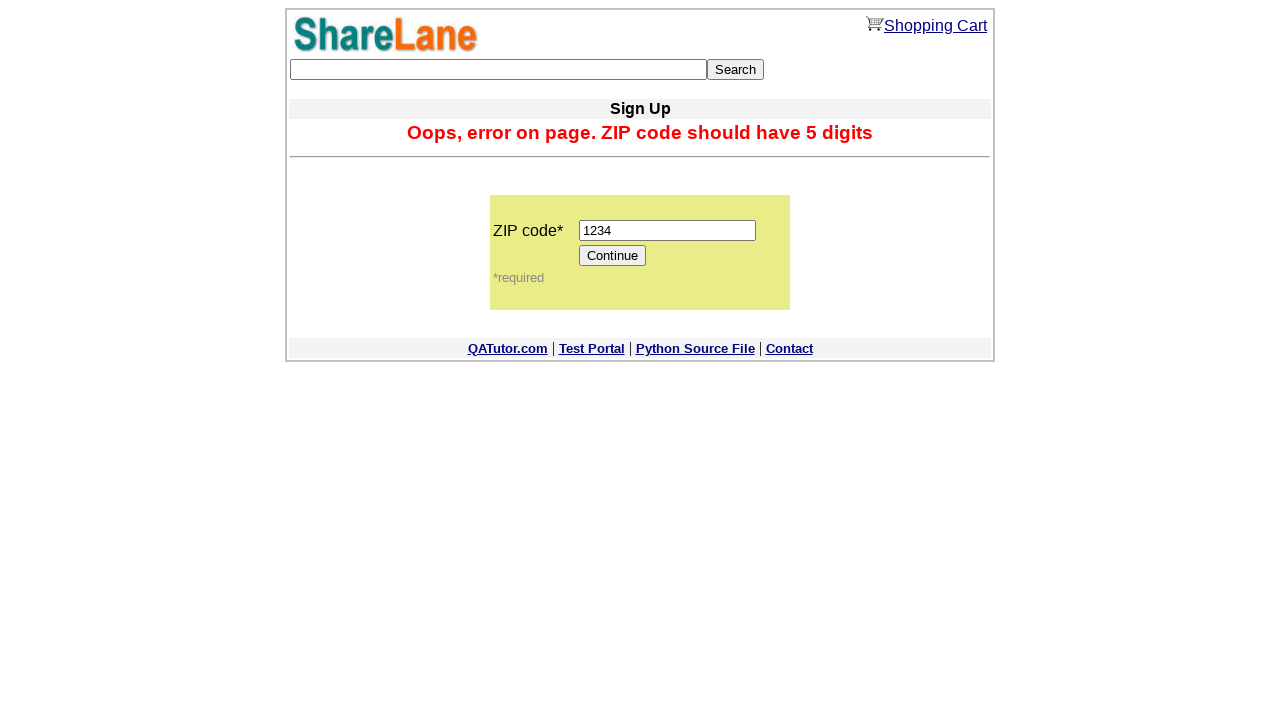

Error message appeared indicating zip code should have 5 digits
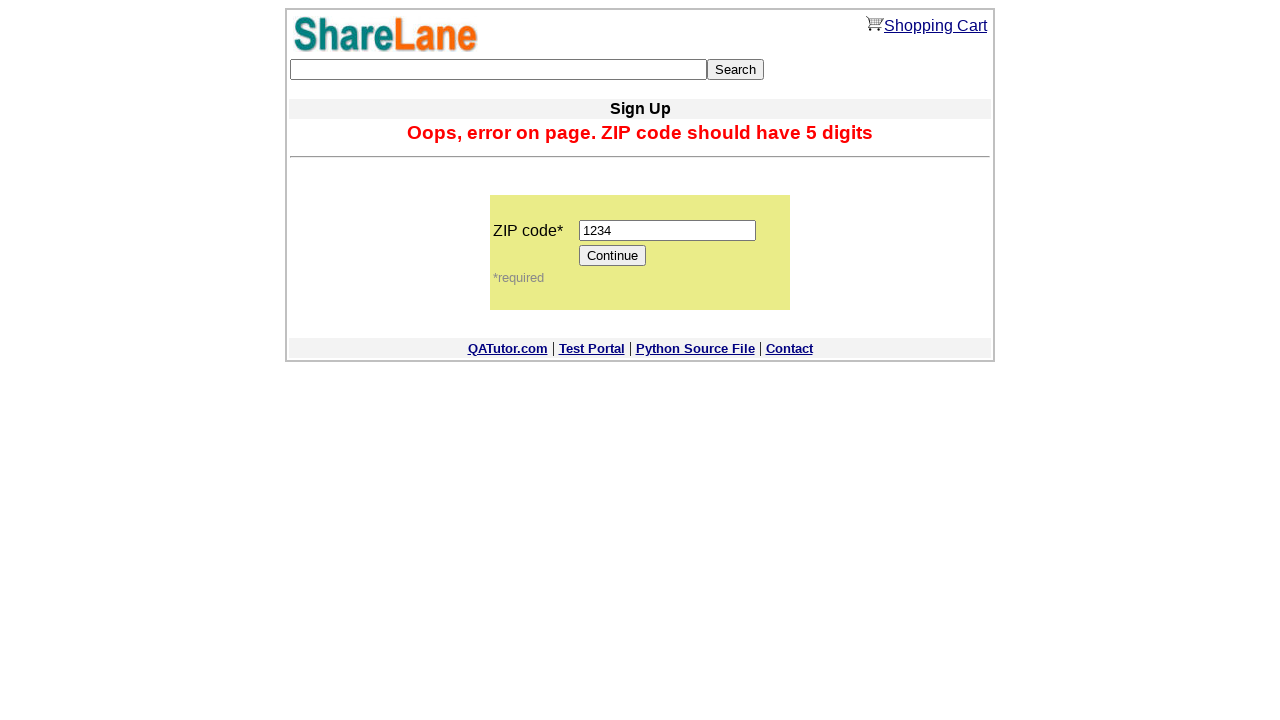

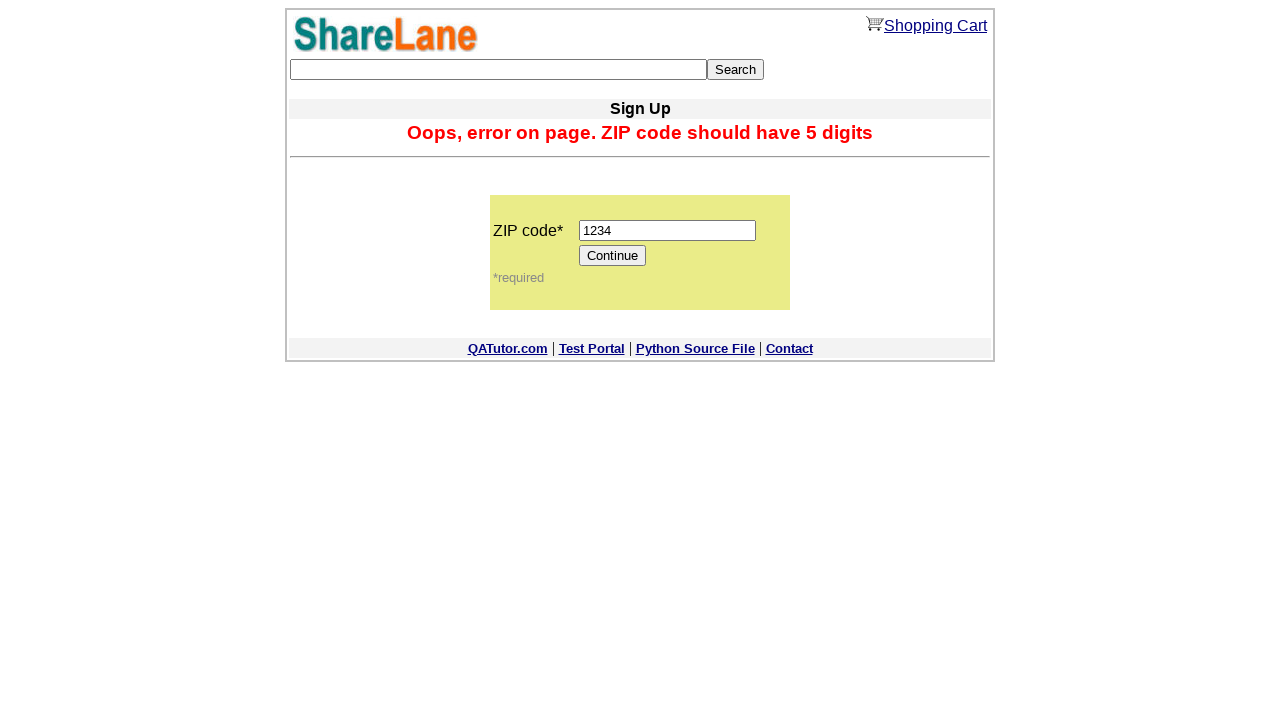